Tests window handling by clicking a link that opens a new window, switching between windows, and verifying titles

Starting URL: https://practice.cydeo.com/windows

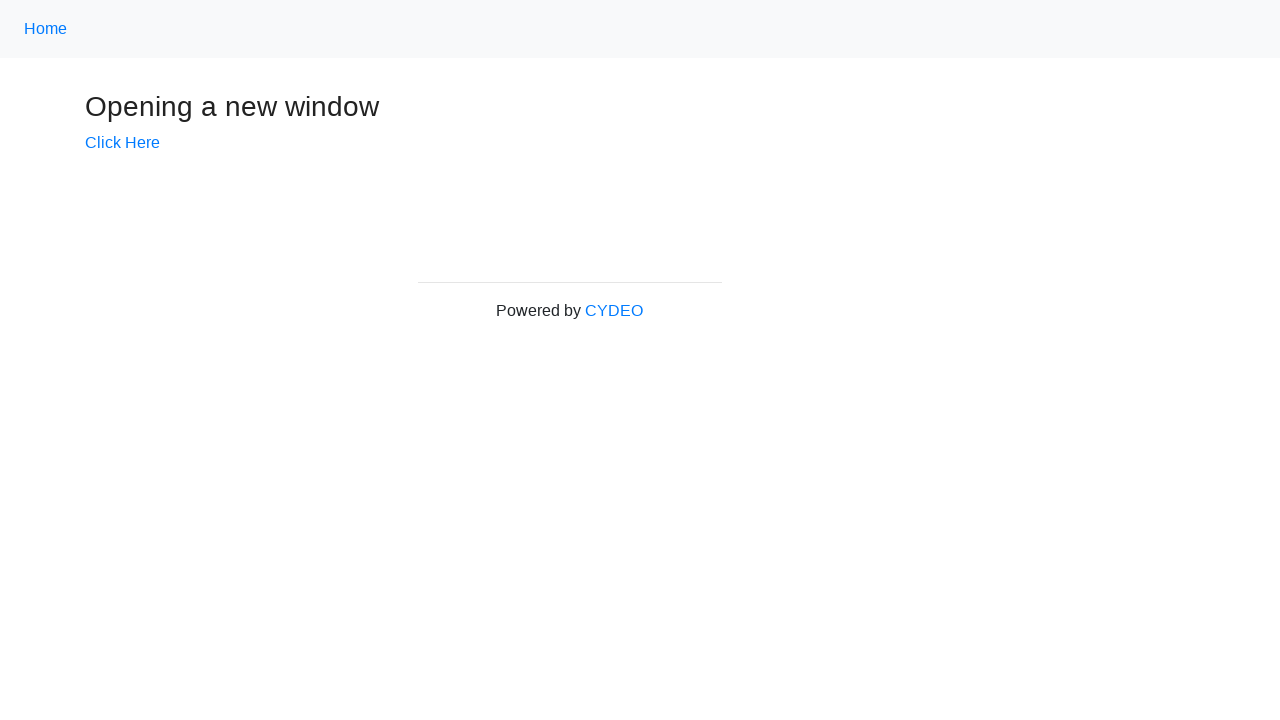

Stored main window handle from context
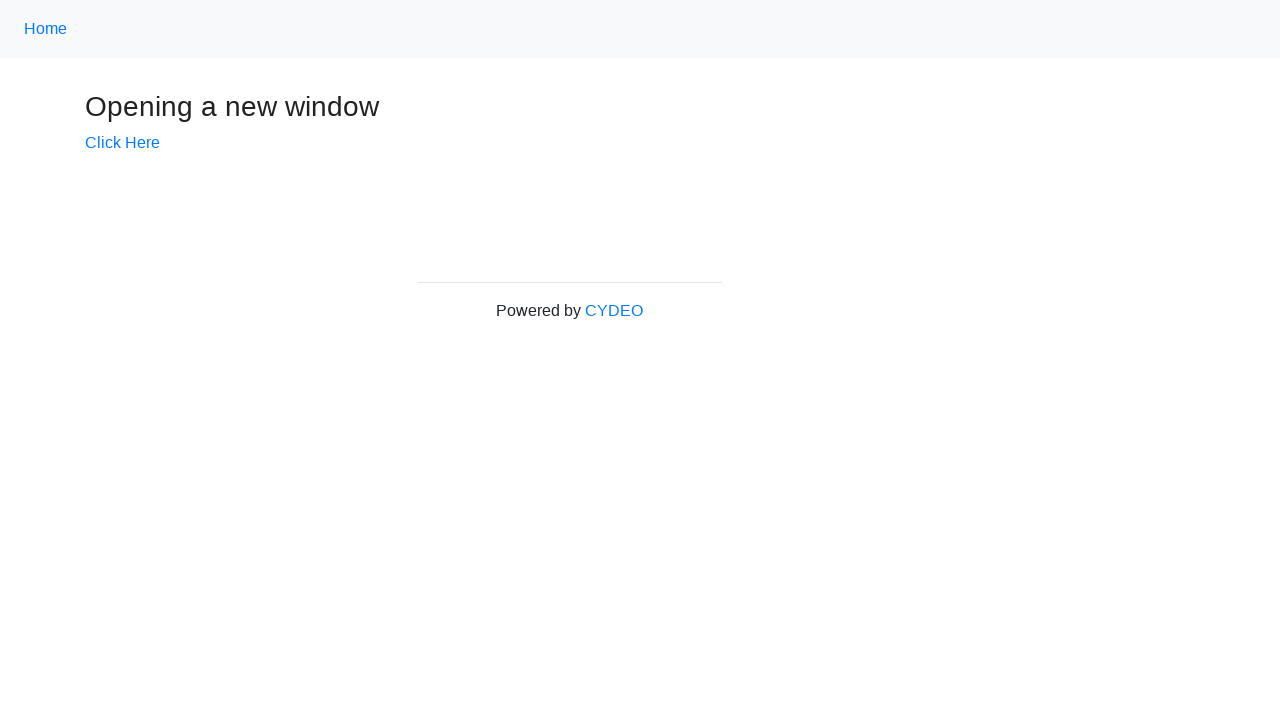

Verified initial page title is 'Windows'
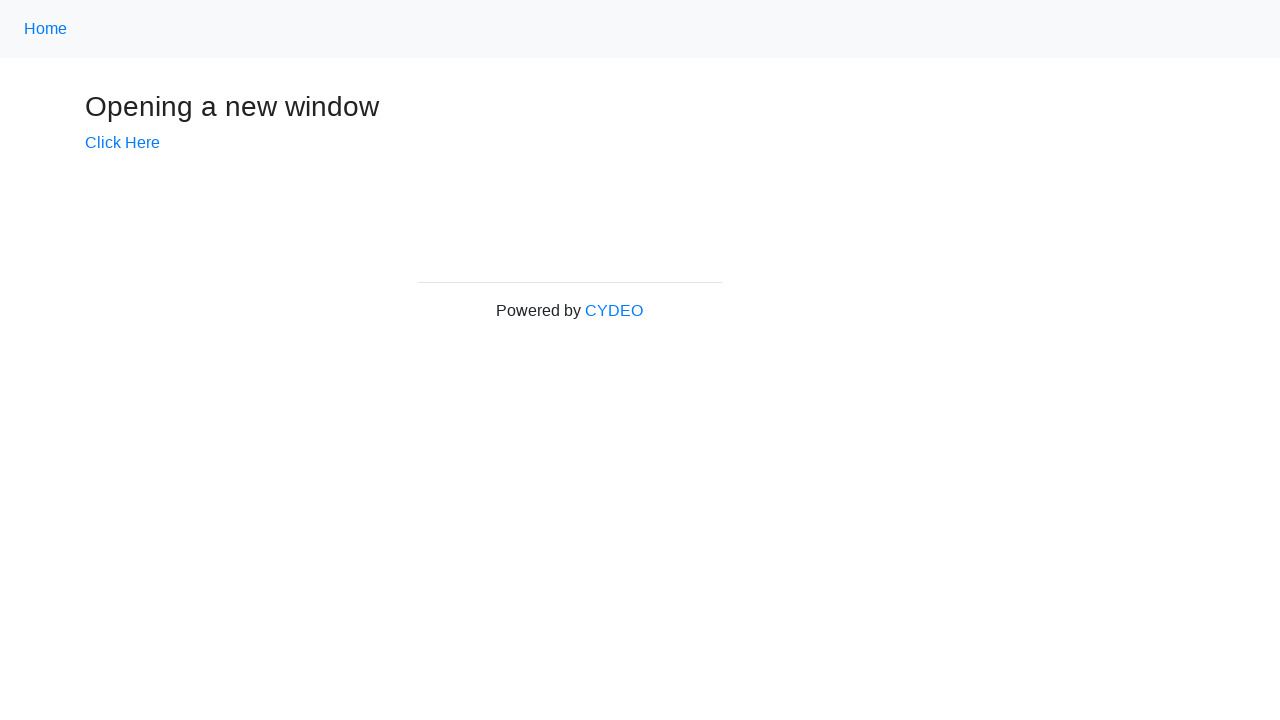

Clicked 'Click Here' link to open new window at (122, 143) on text=Click Here
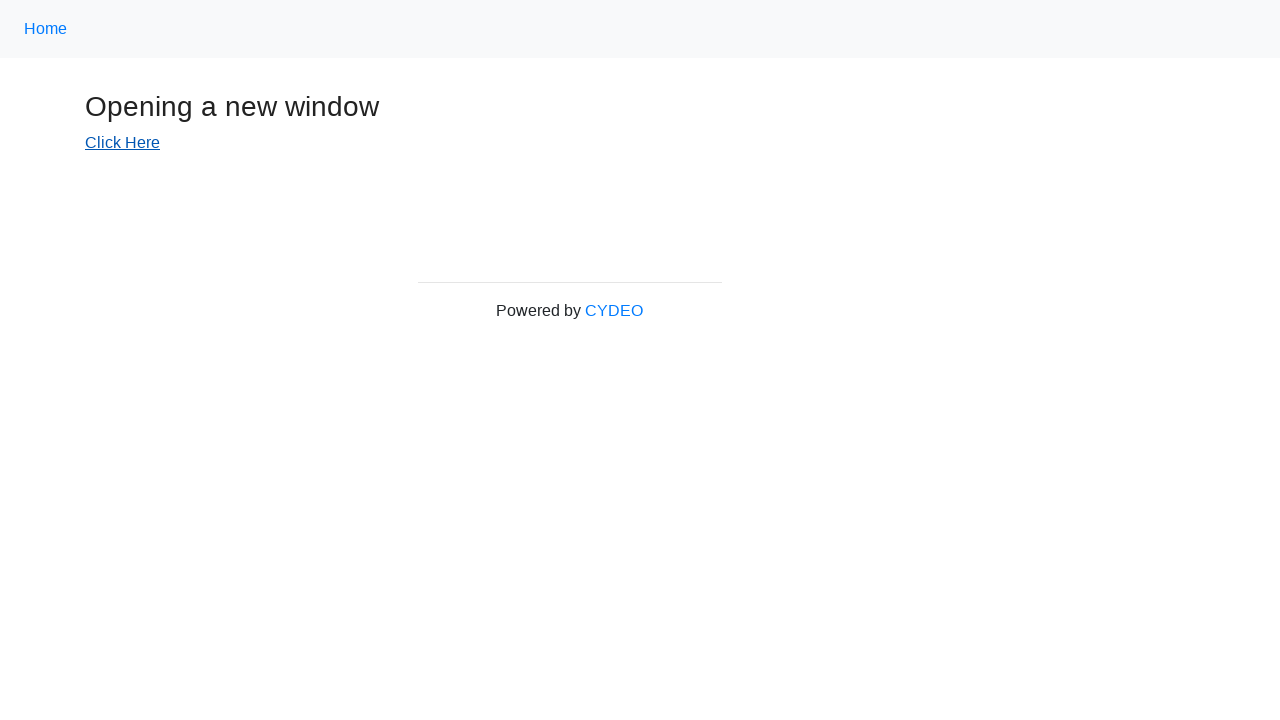

New window opened and stored reference
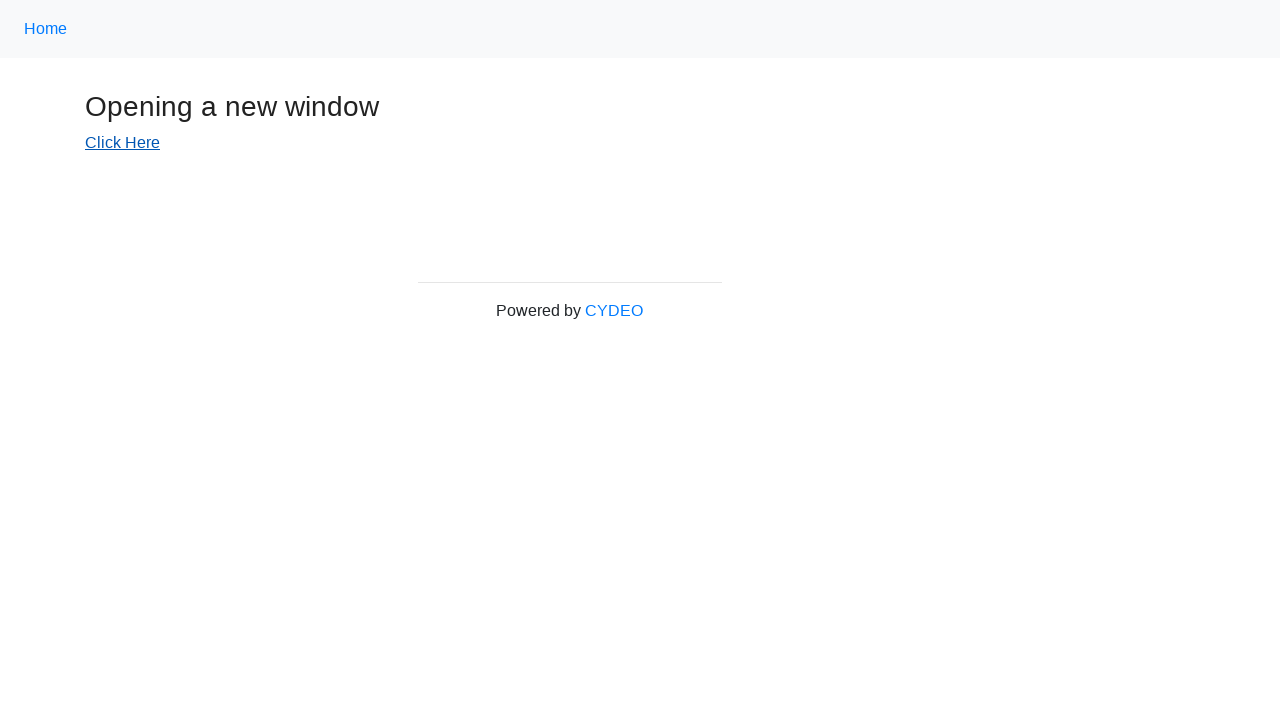

New page finished loading
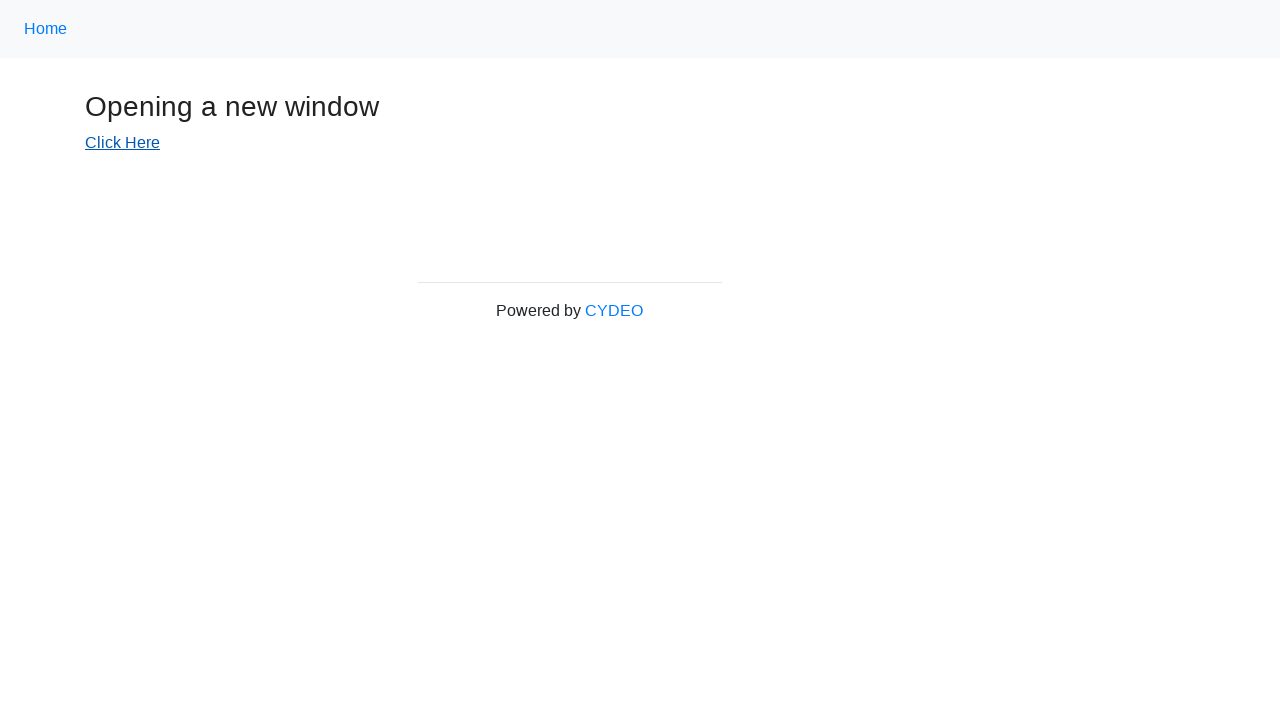

Verified new window title is 'New Window'
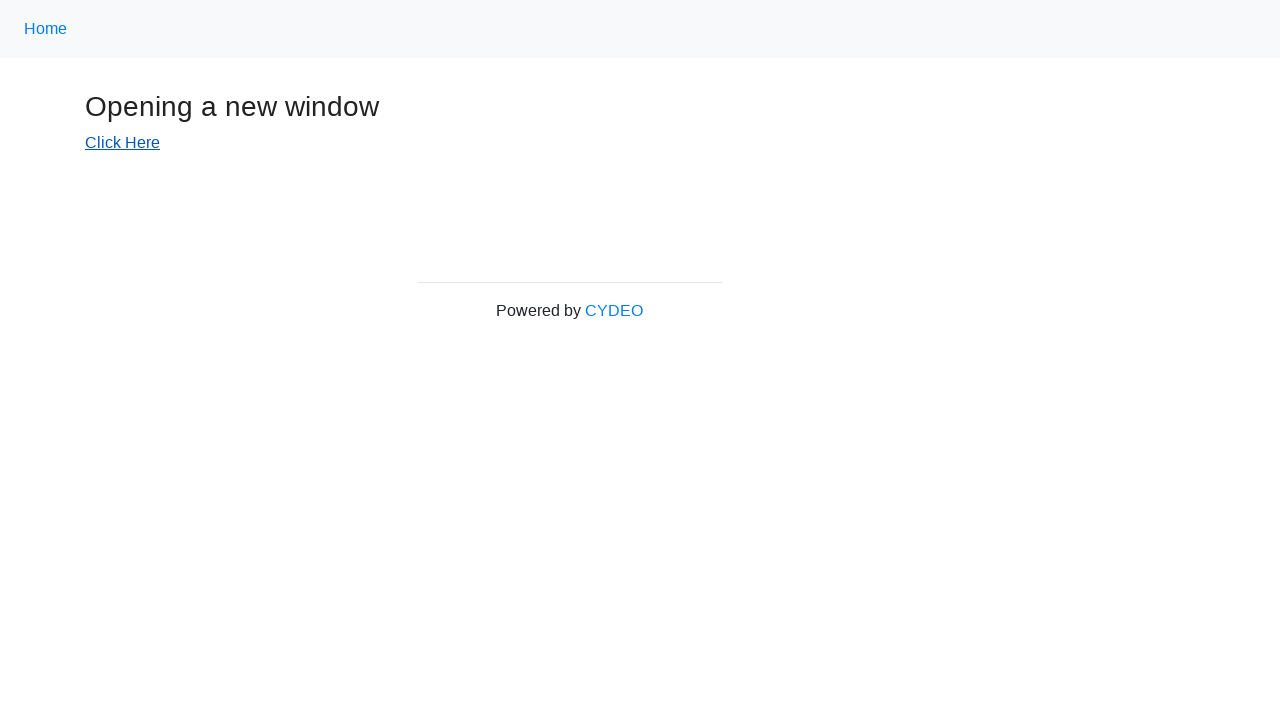

Verified main window title is still 'Windows'
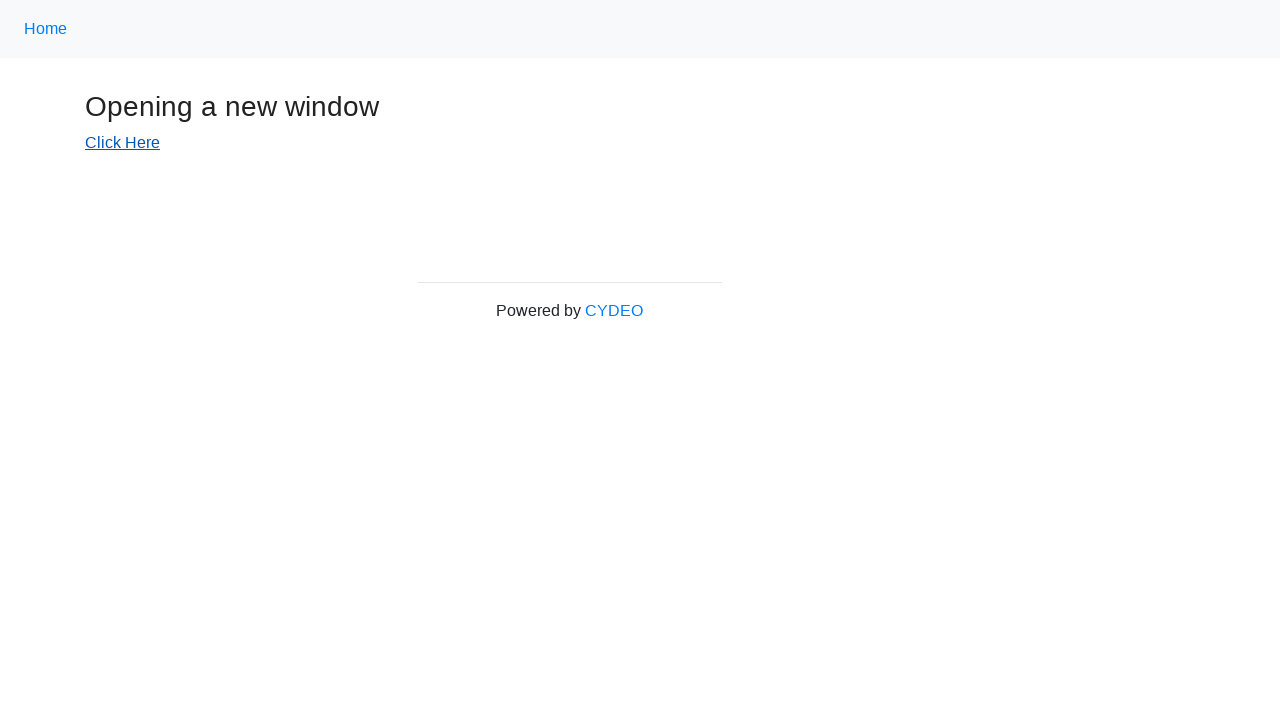

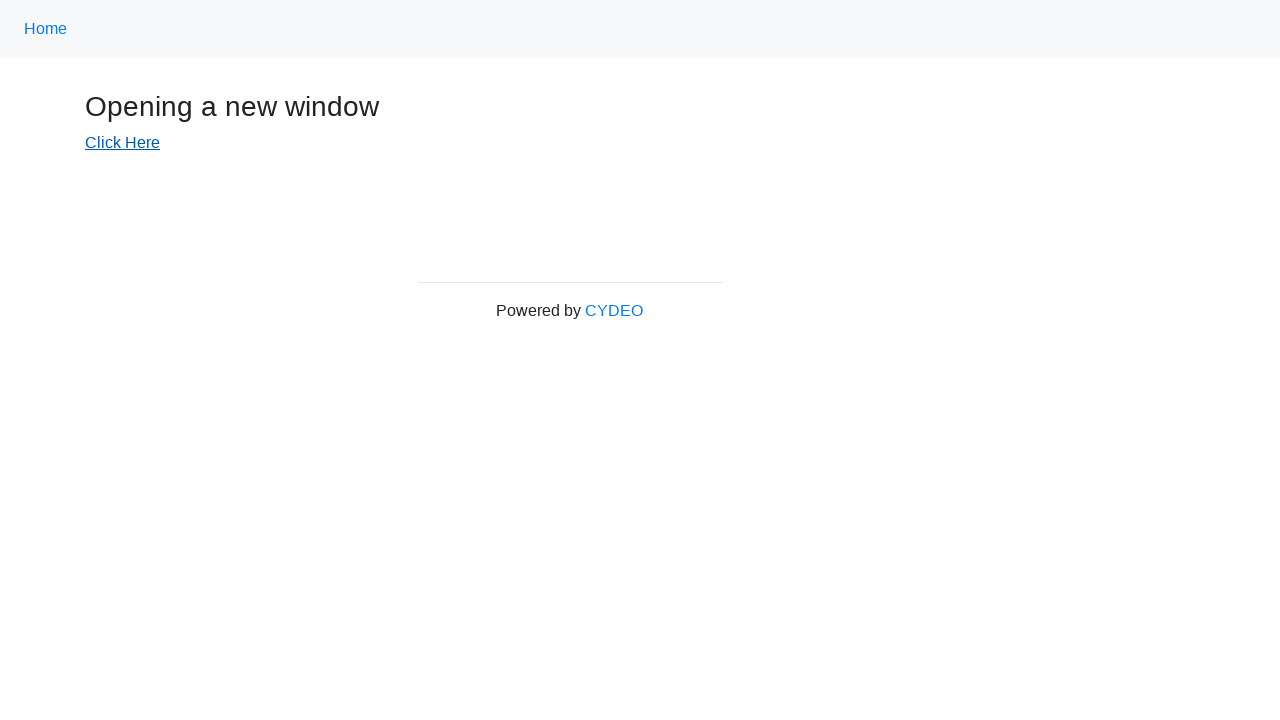